Tests that the Clear completed button displays correct text when there are completed items

Starting URL: https://demo.playwright.dev/todomvc

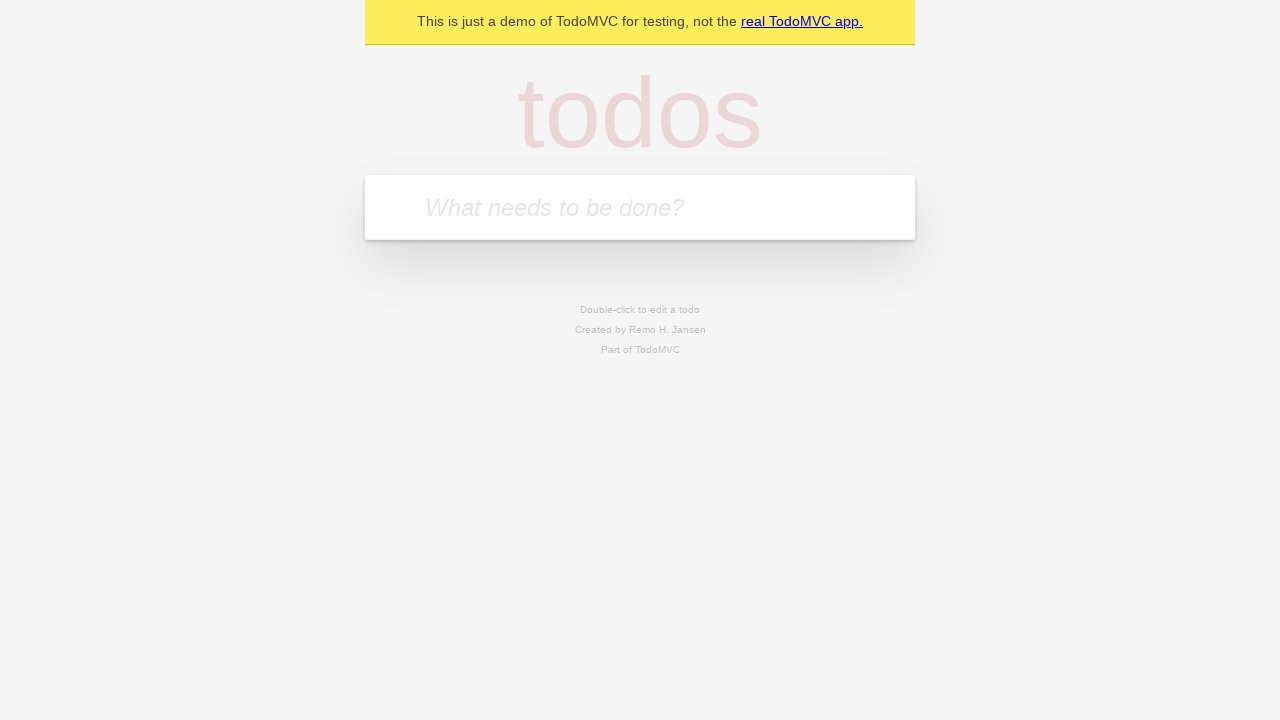

Filled first todo input with 'buy some cheese' on internal:attr=[placeholder="What needs to be done?"i]
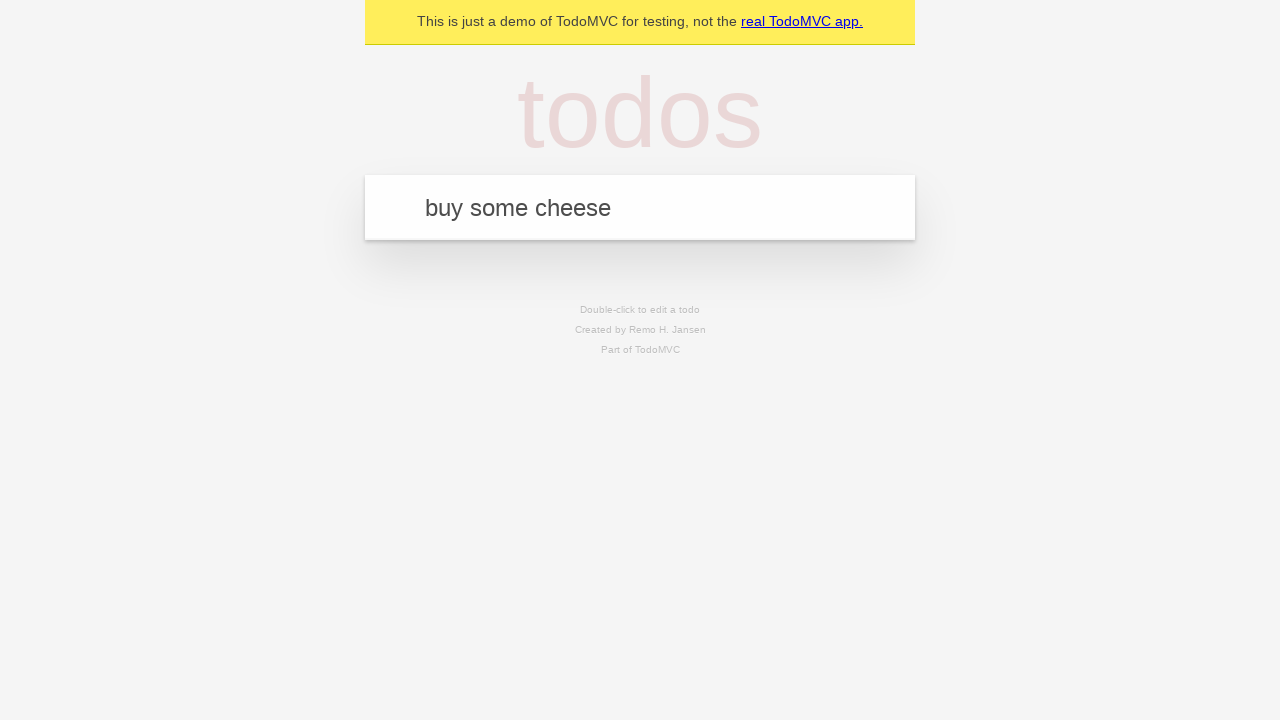

Pressed Enter to create first todo on internal:attr=[placeholder="What needs to be done?"i]
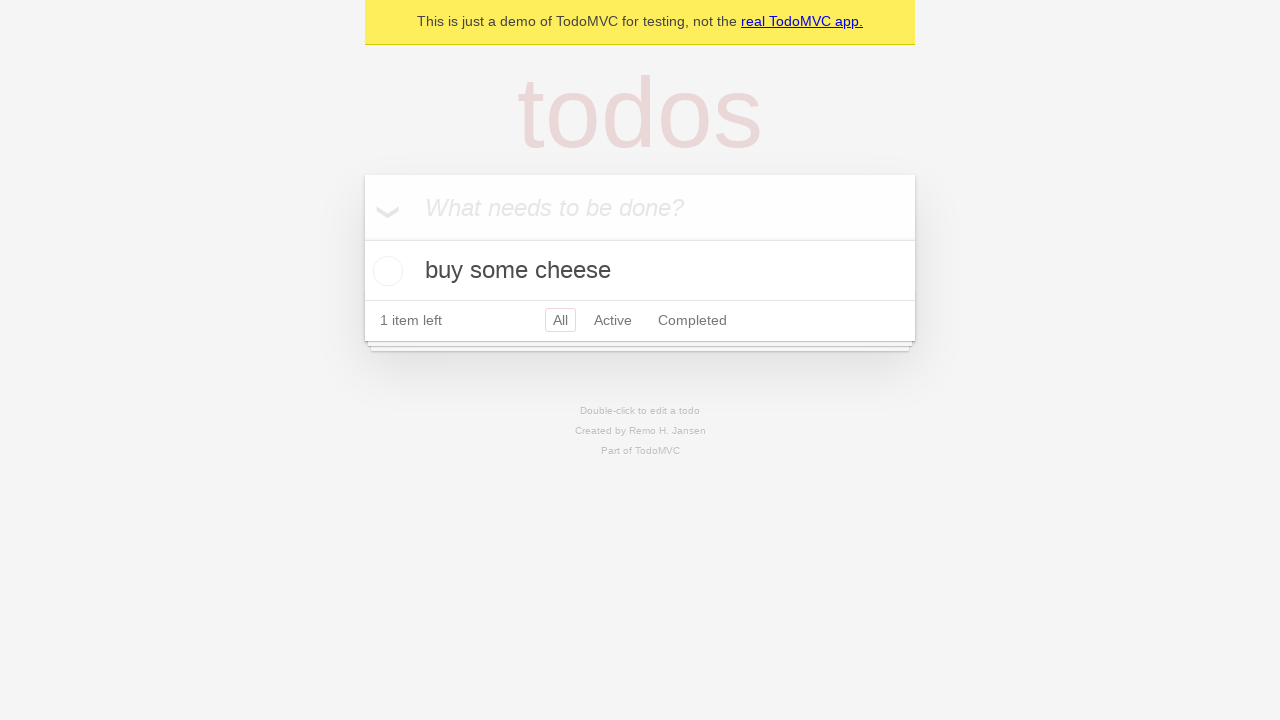

Filled second todo input with 'feed the cat' on internal:attr=[placeholder="What needs to be done?"i]
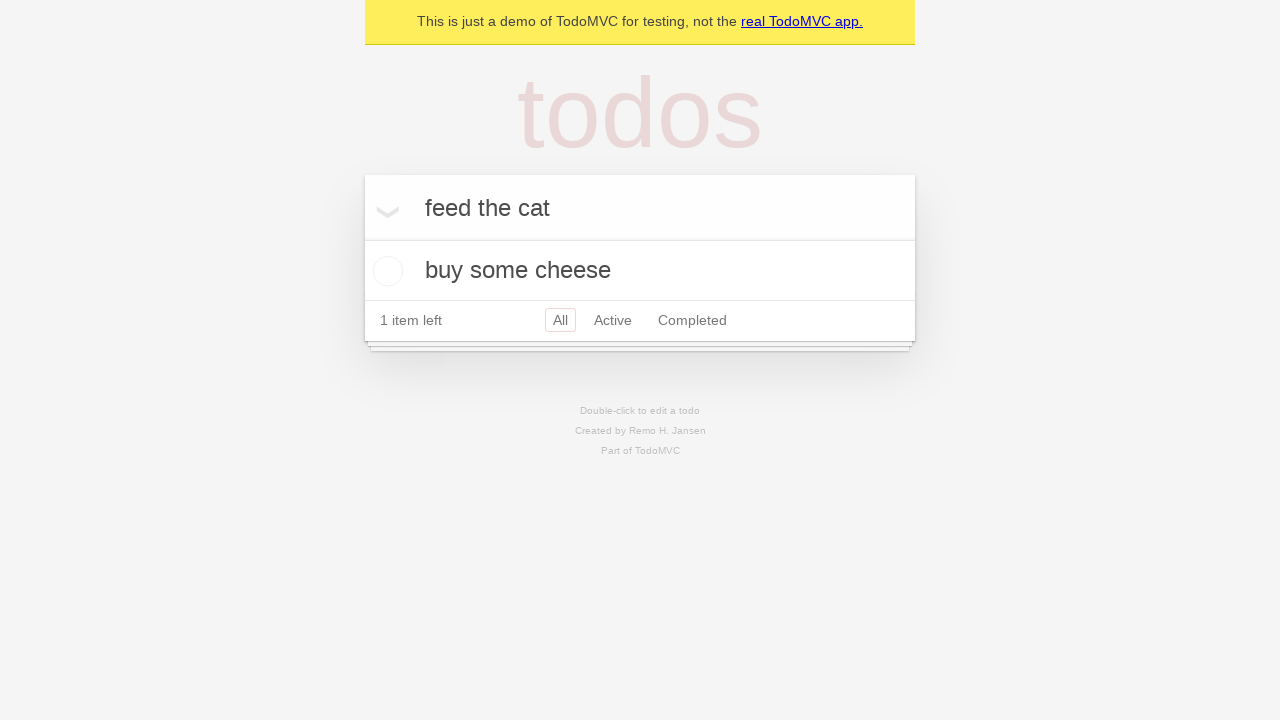

Pressed Enter to create second todo on internal:attr=[placeholder="What needs to be done?"i]
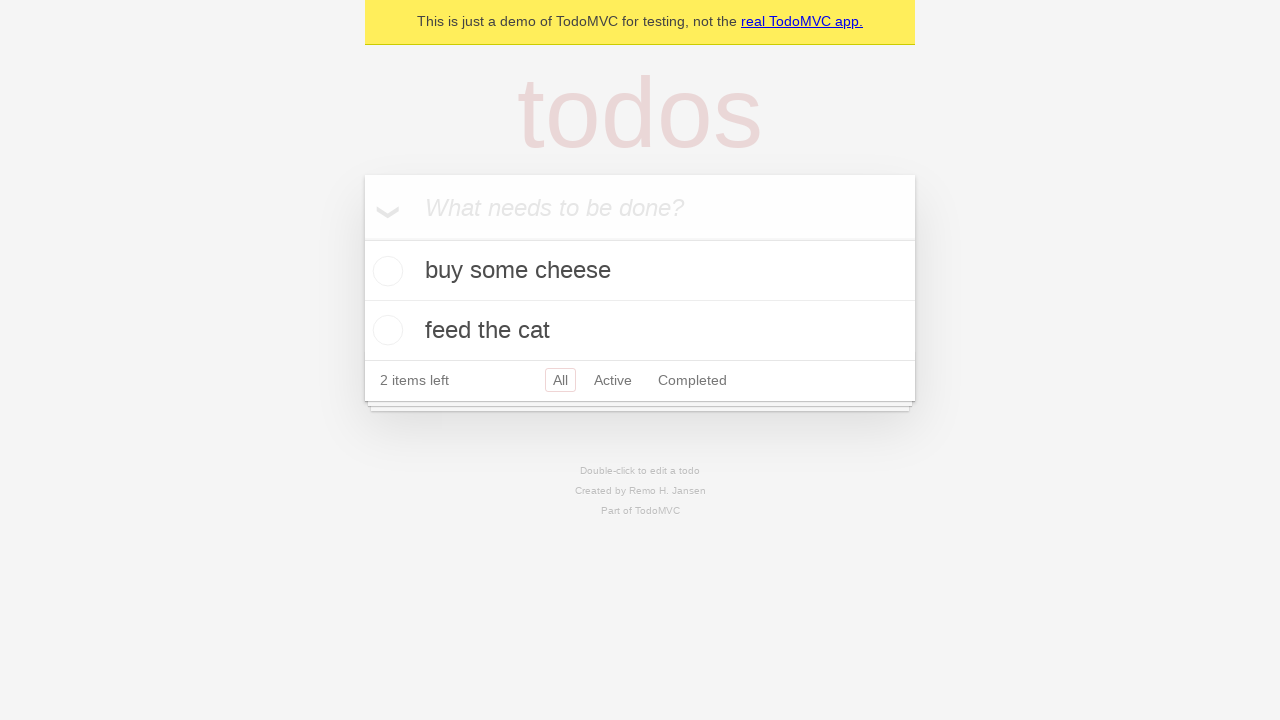

Filled third todo input with 'book a doctors appointment' on internal:attr=[placeholder="What needs to be done?"i]
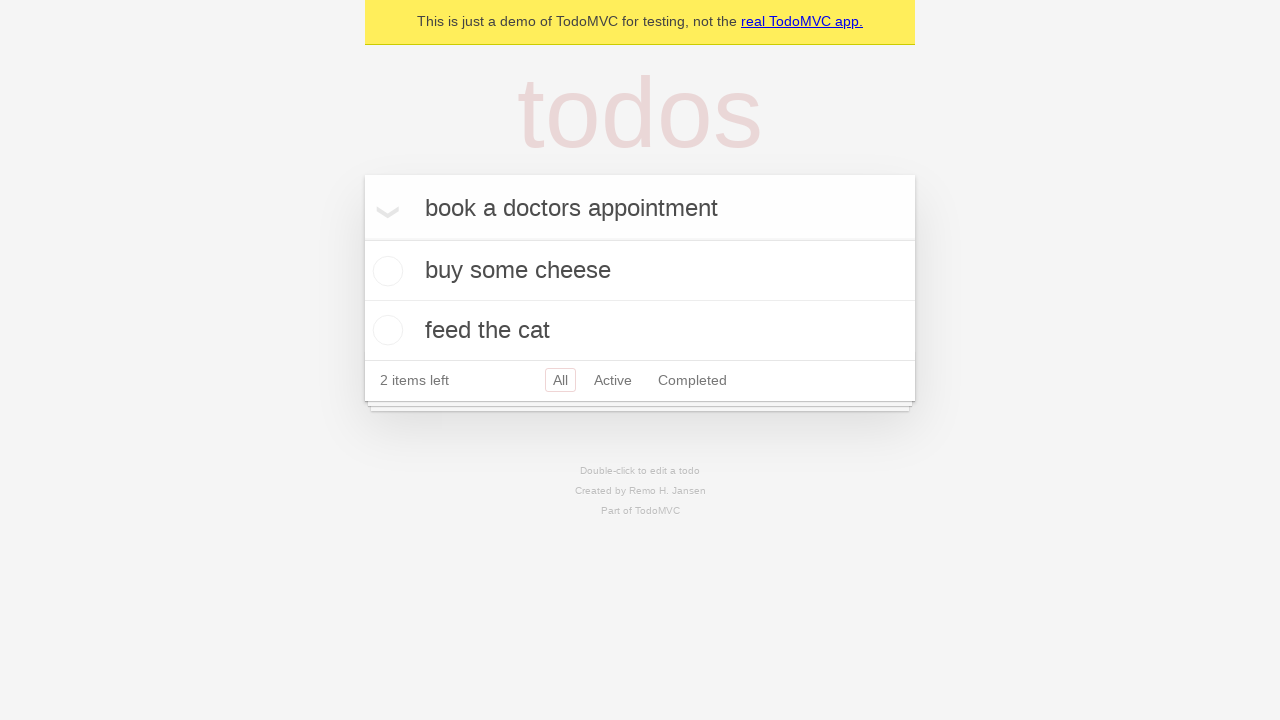

Pressed Enter to create third todo on internal:attr=[placeholder="What needs to be done?"i]
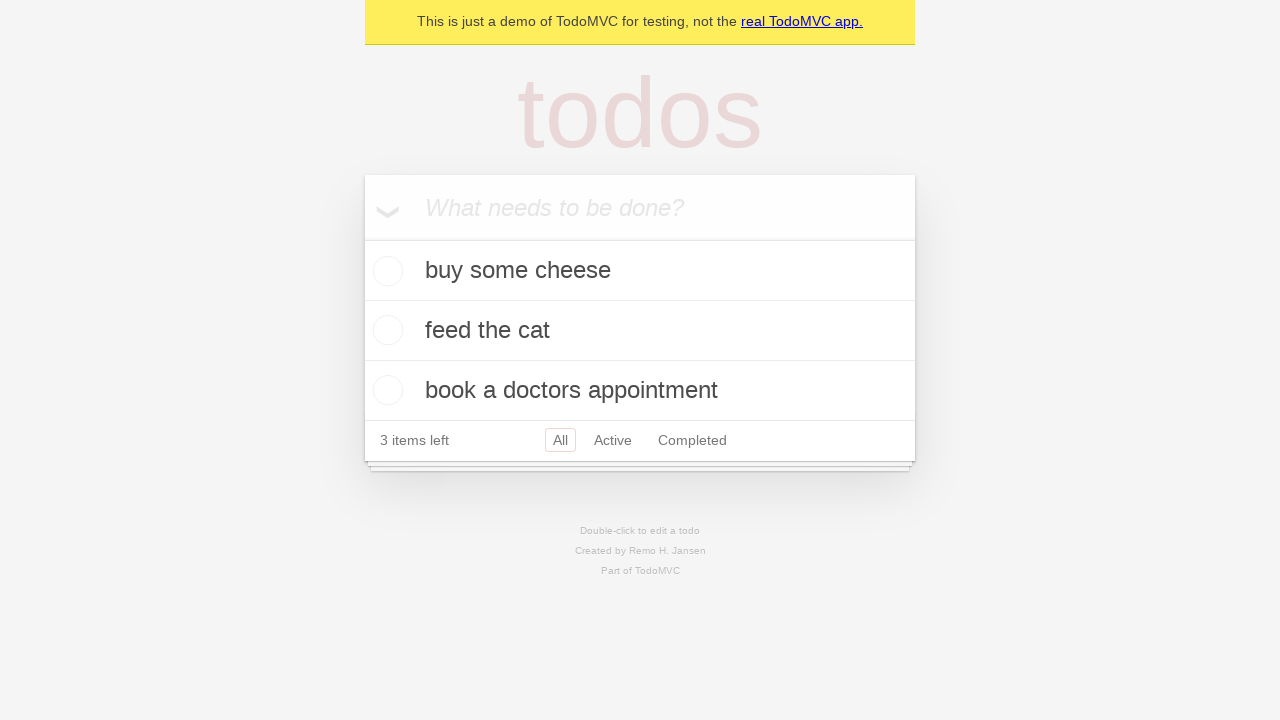

Checked the first todo item as completed at (385, 271) on .todo-list li .toggle >> nth=0
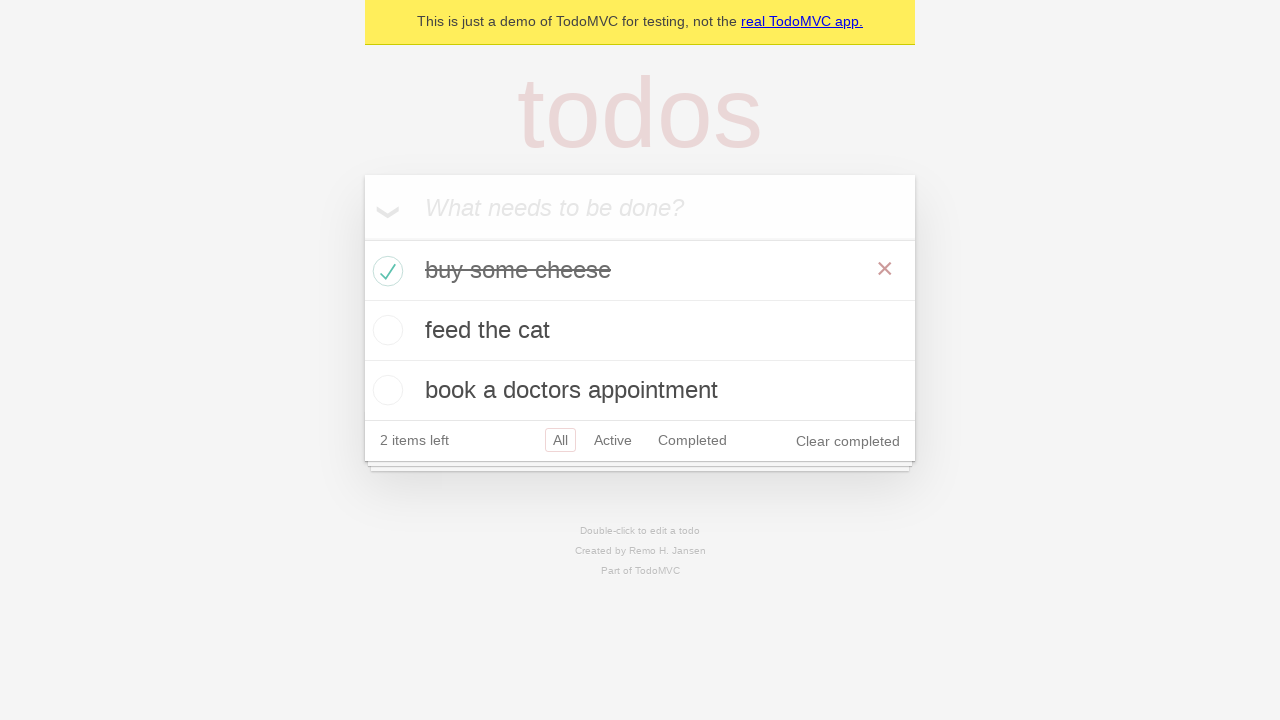

Clear completed button appeared on the page
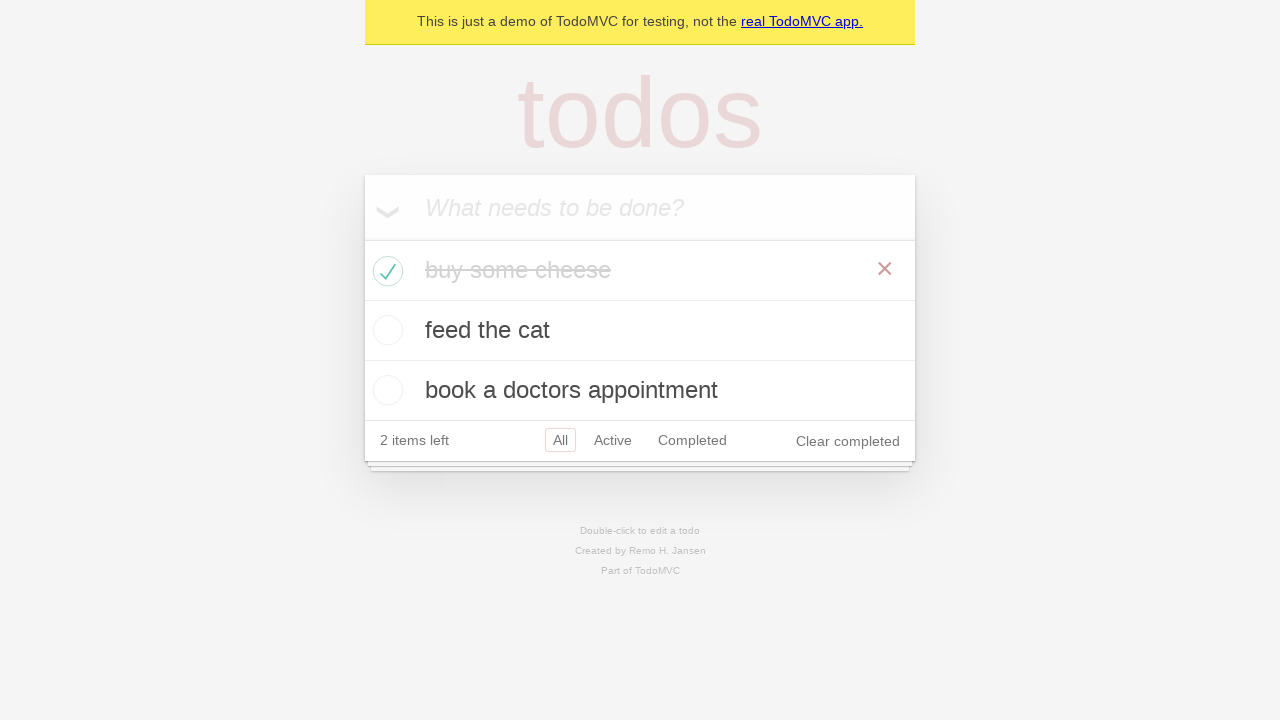

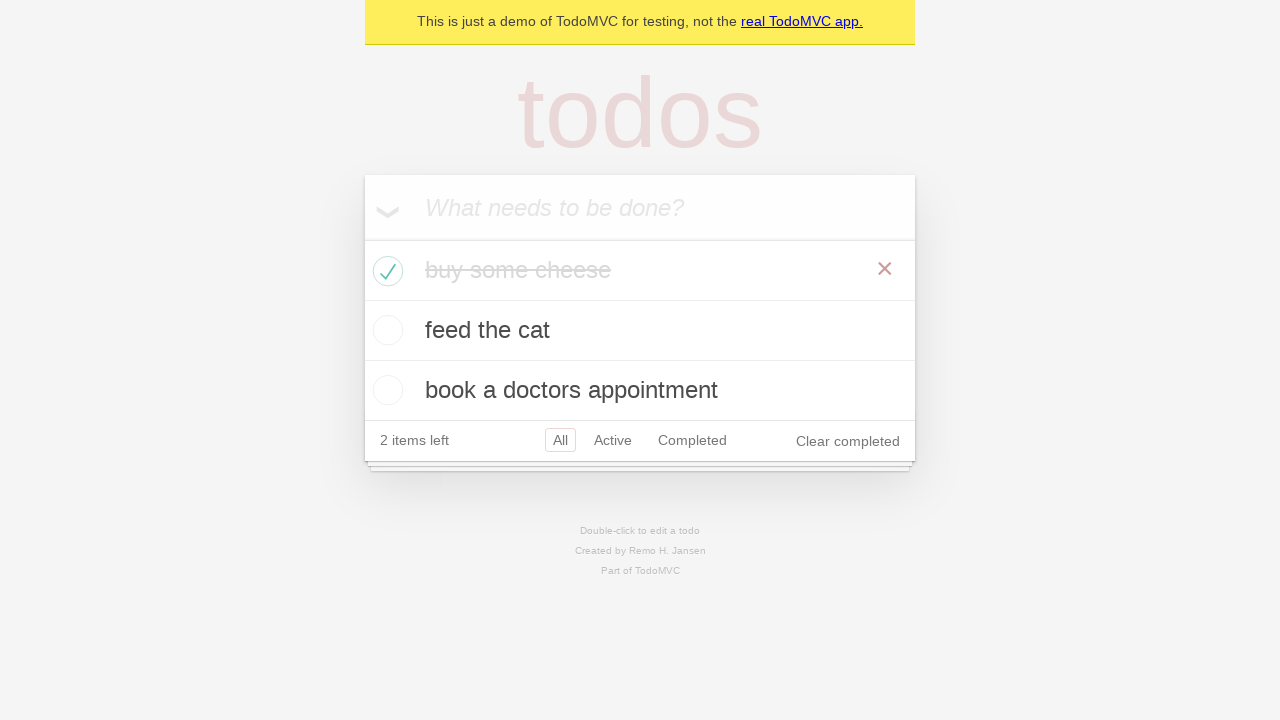